Tests clicking a blue button on UI Testing Playground's class attribute page three times, handling the alert popup that appears after each click.

Starting URL: http://uitestingplayground.com/classattr

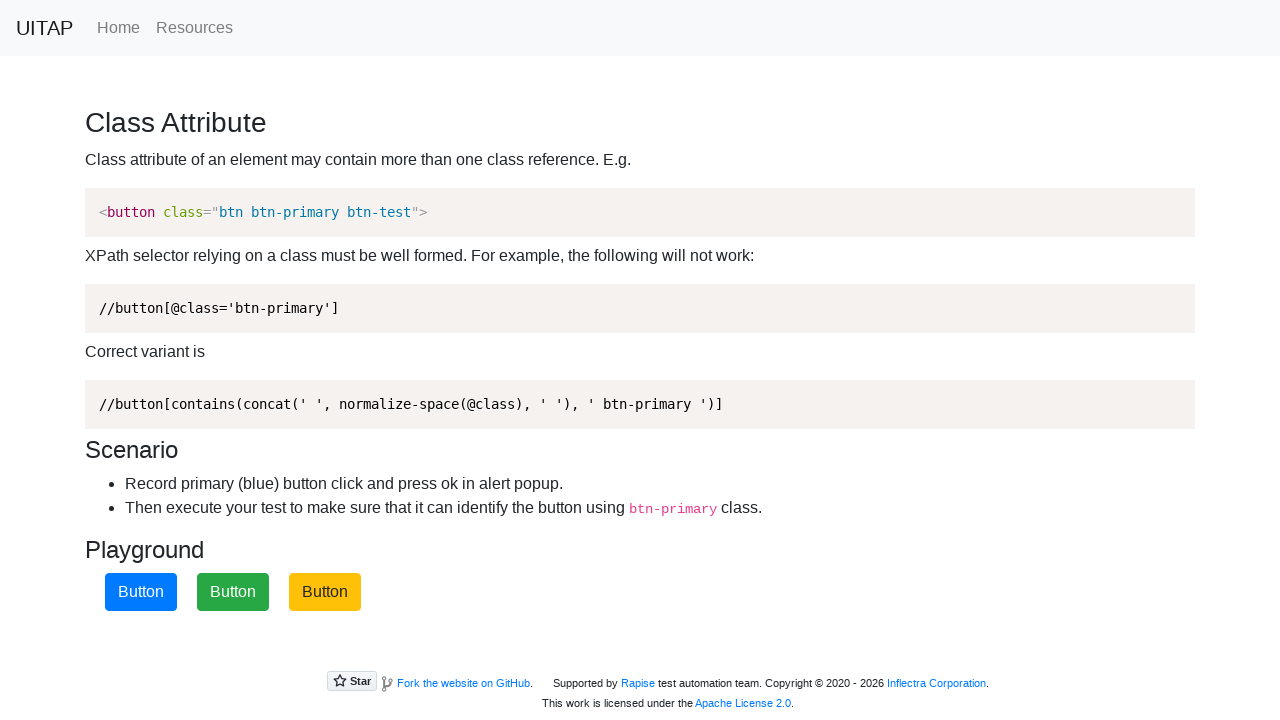

Clicked the blue button (primary button) at (141, 592) on .btn-primary
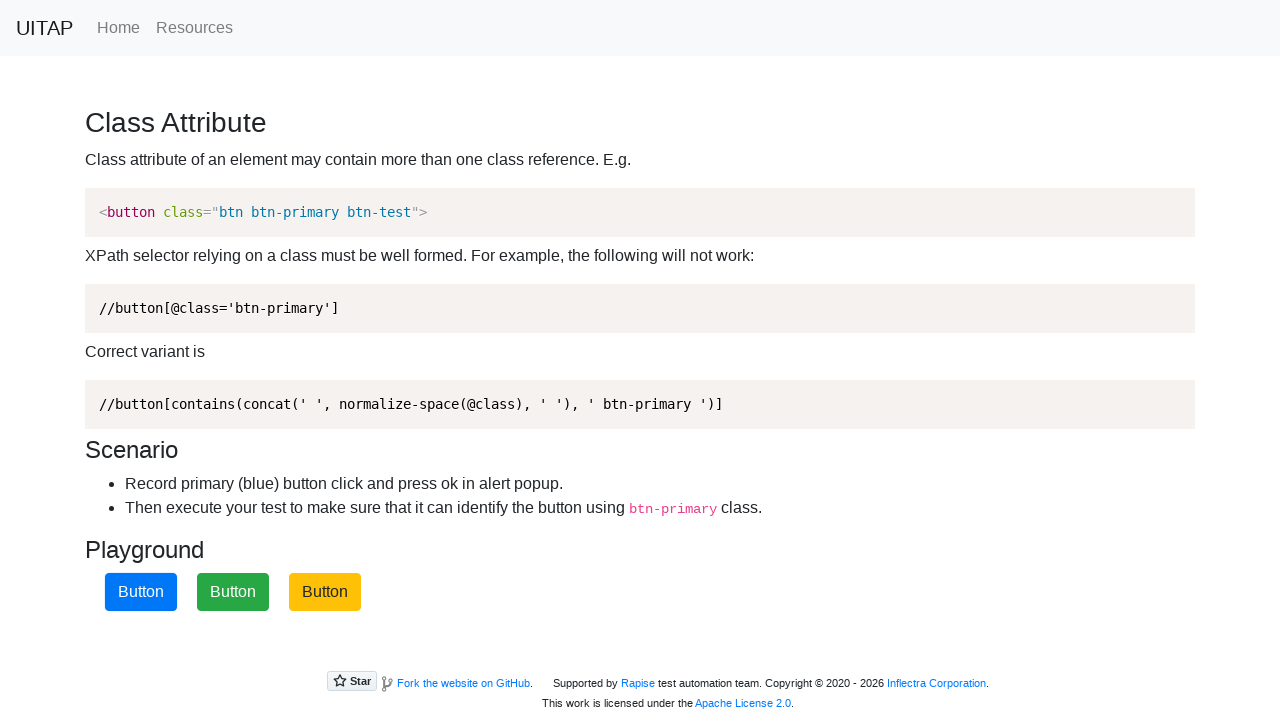

Set up dialog handler to accept alerts
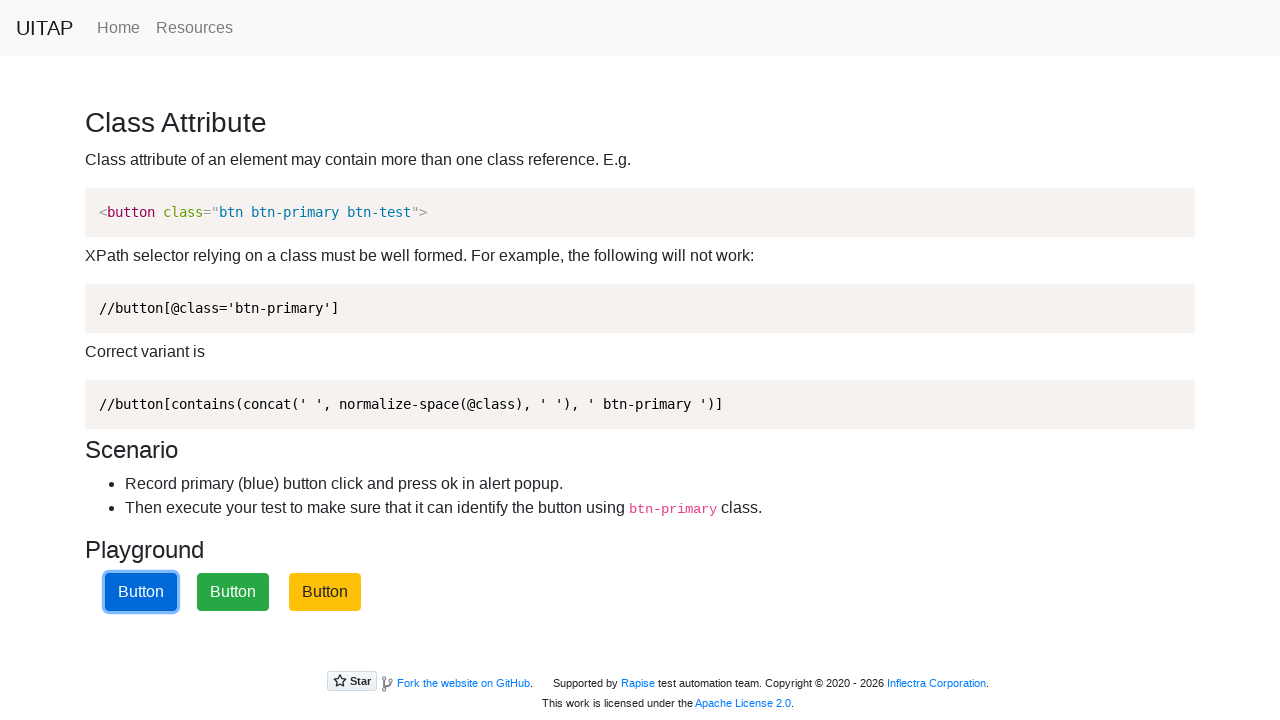

Set up one-time dialog handler to accept alert
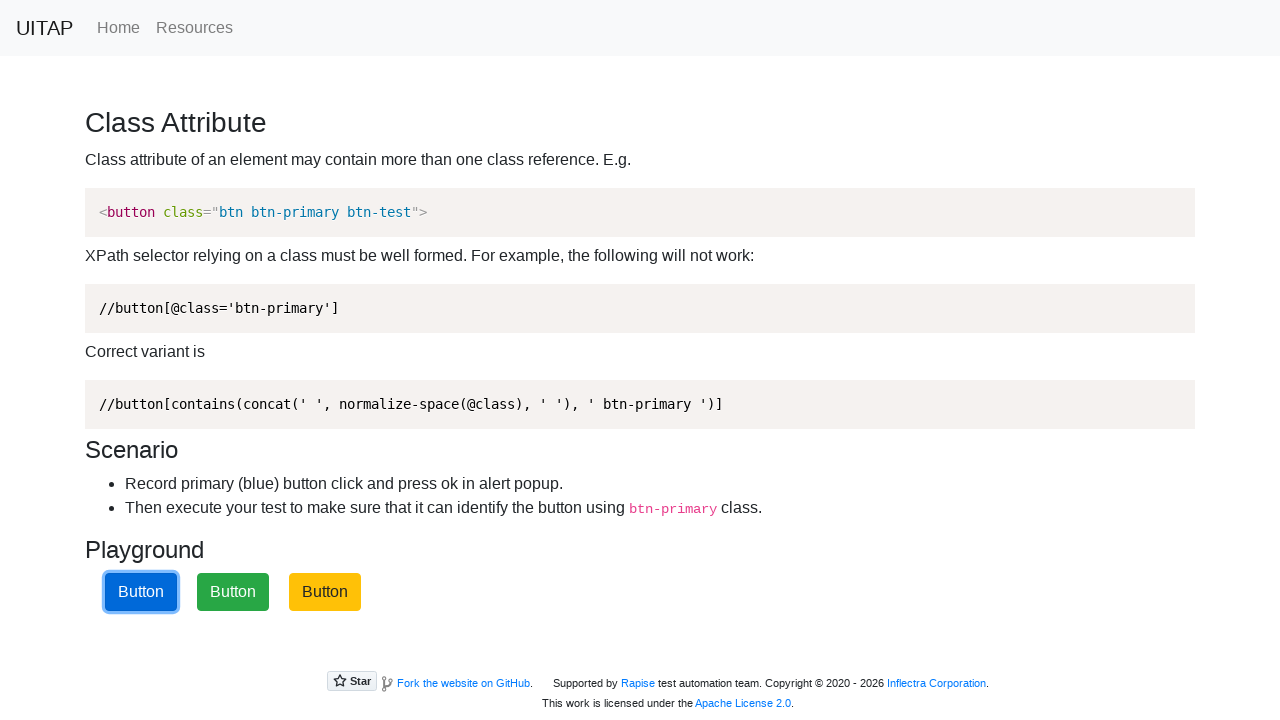

Clicked the blue button (iteration 1 of 3) at (141, 592) on .btn-primary
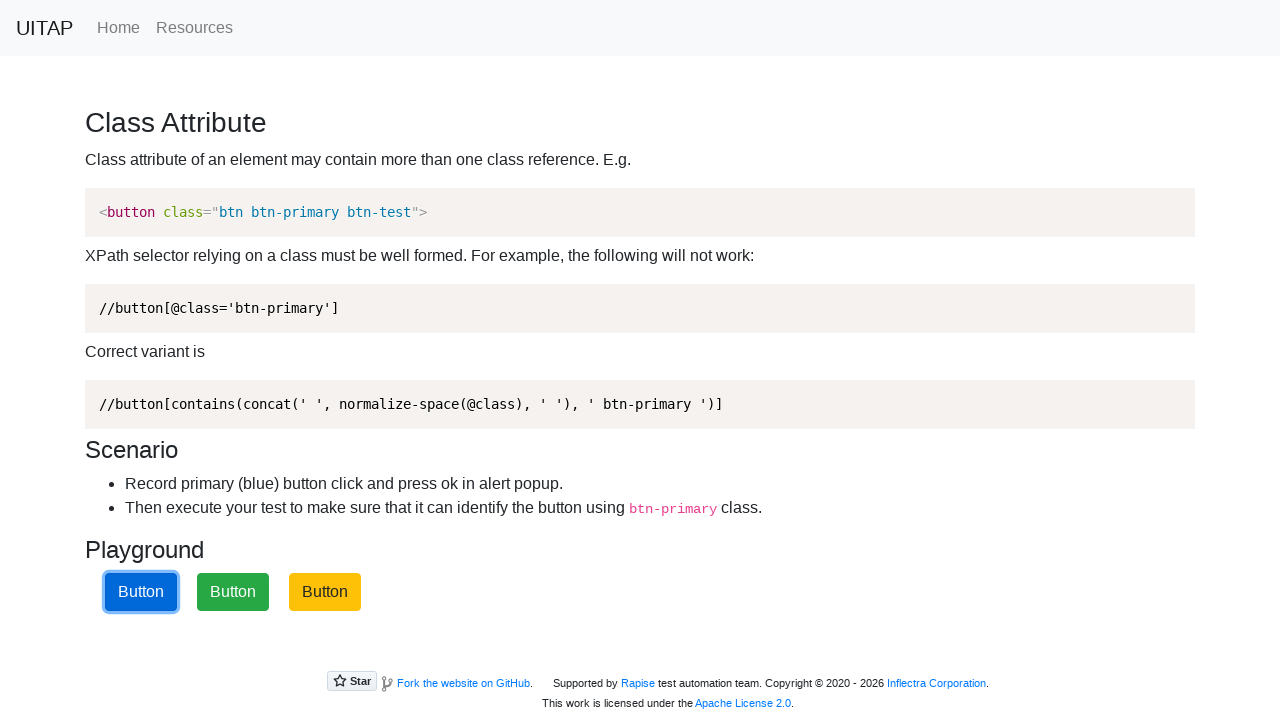

Waited 500ms for alert processing
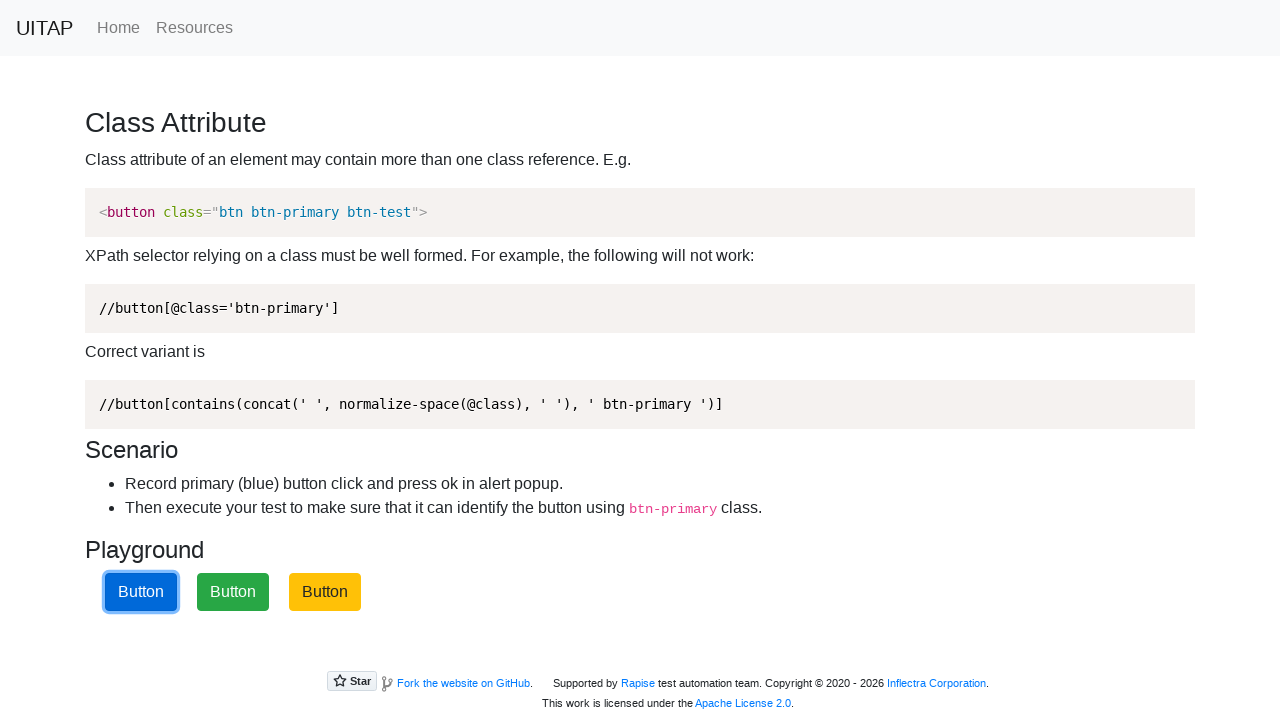

Navigated back to class attribute page for iteration
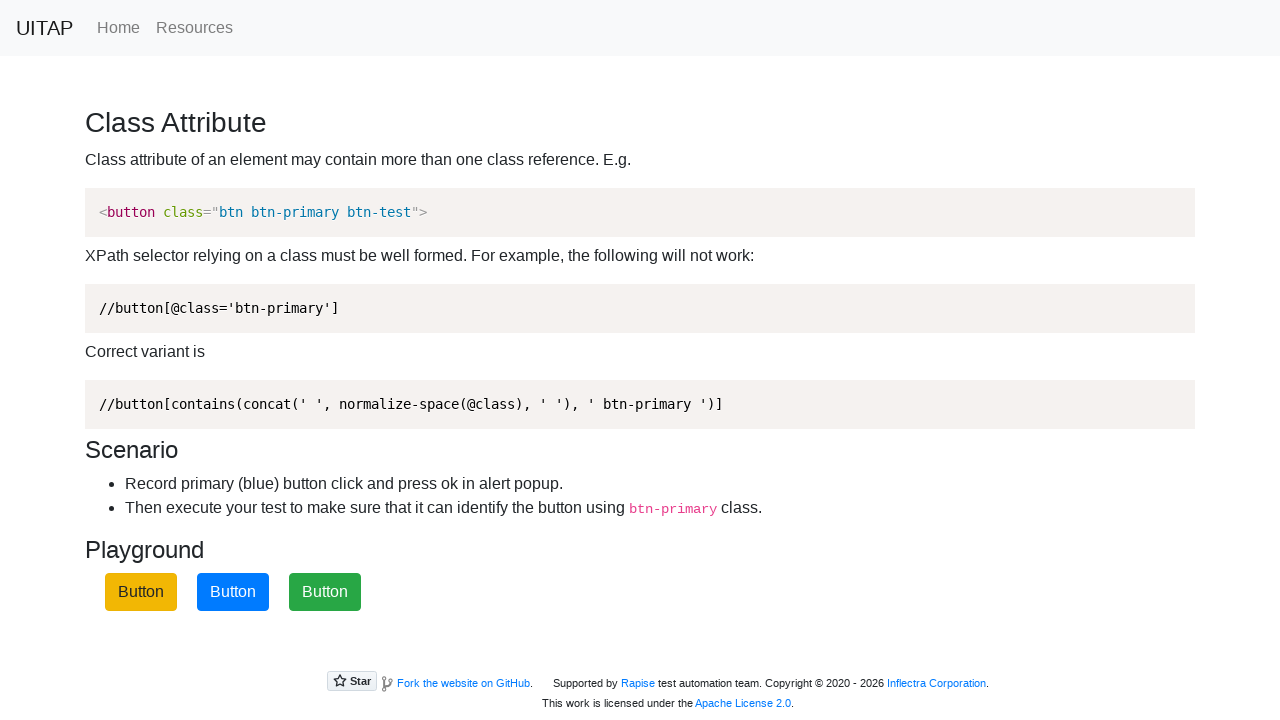

Set up one-time dialog handler to accept alert
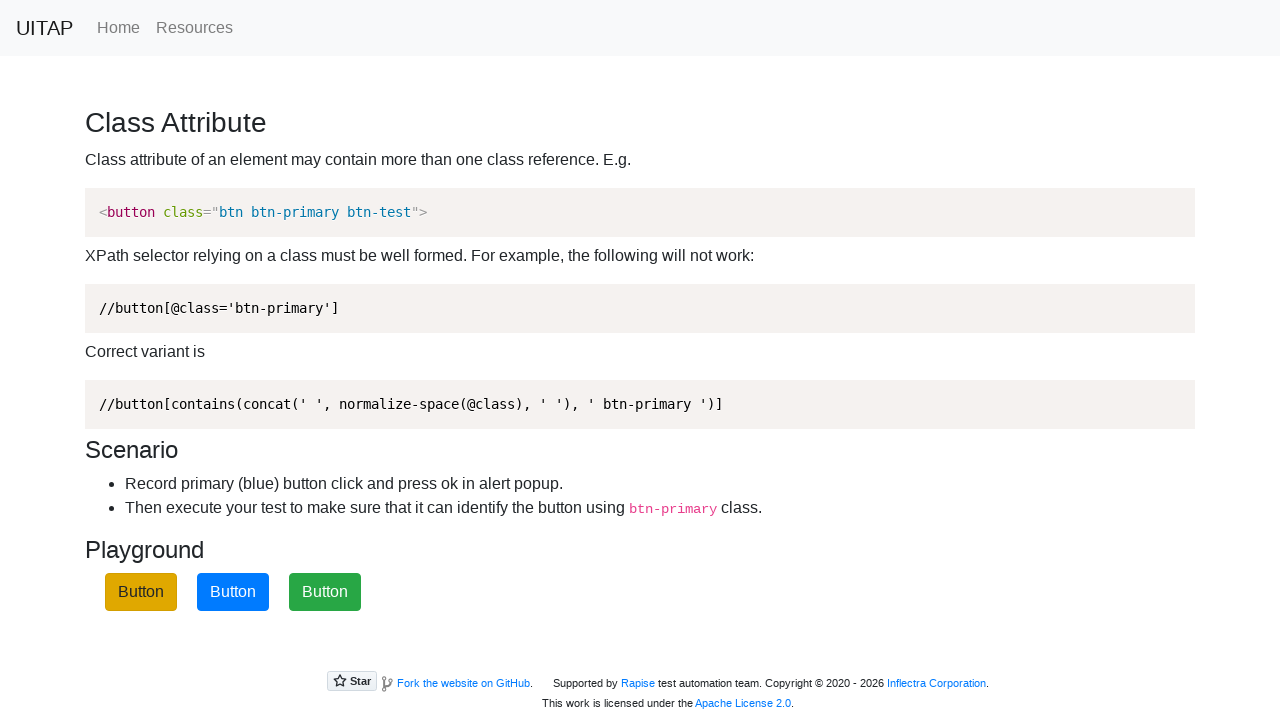

Clicked the blue button (iteration 2 of 3) at (233, 592) on .btn-primary
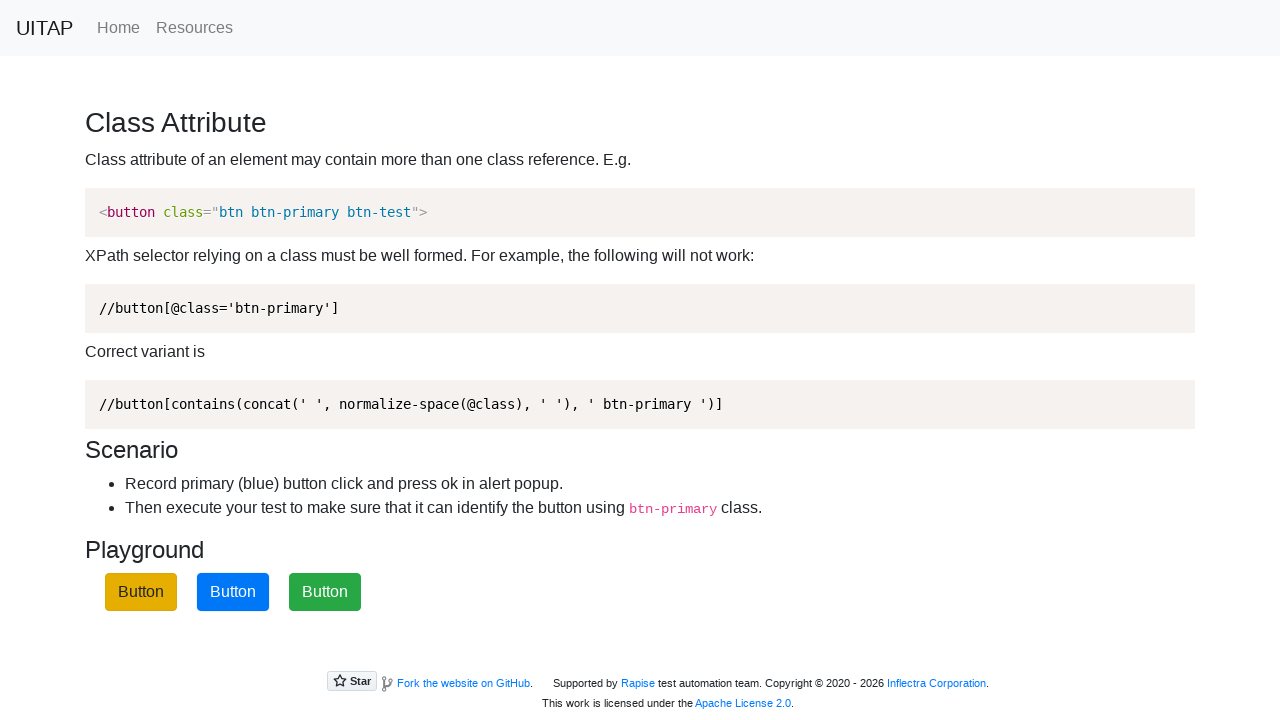

Waited 500ms for alert processing
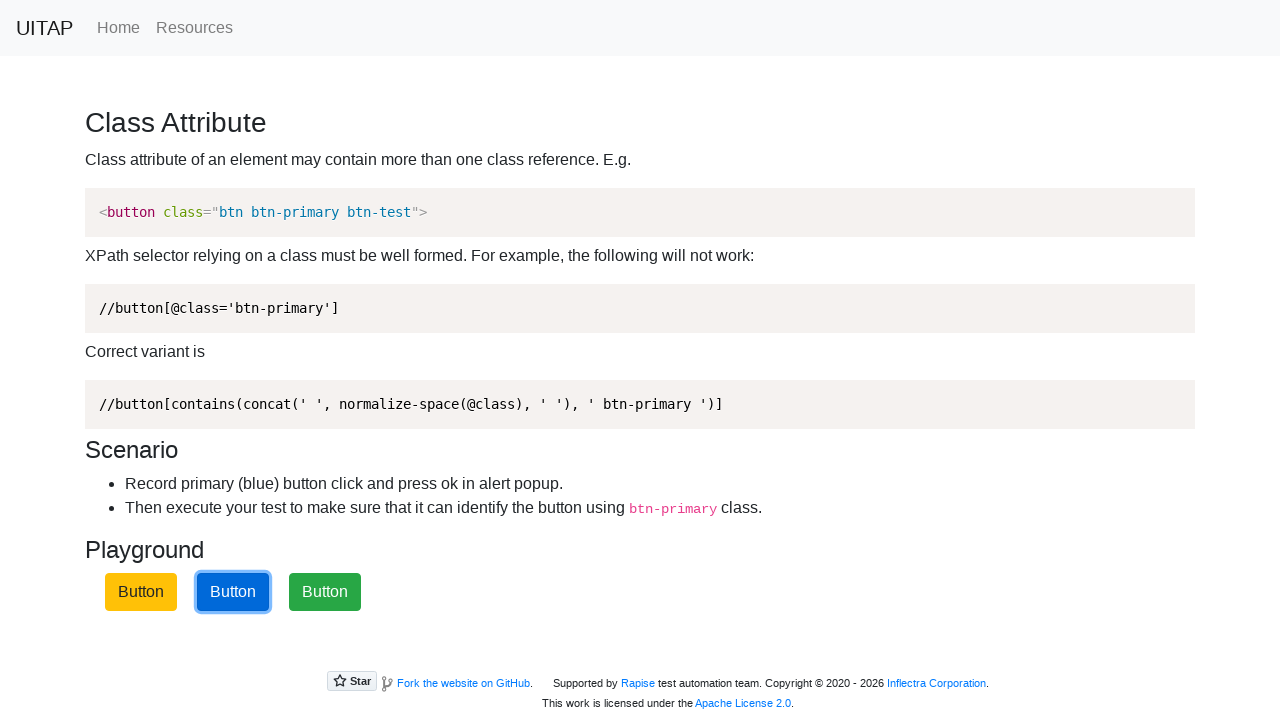

Navigated back to class attribute page for iteration
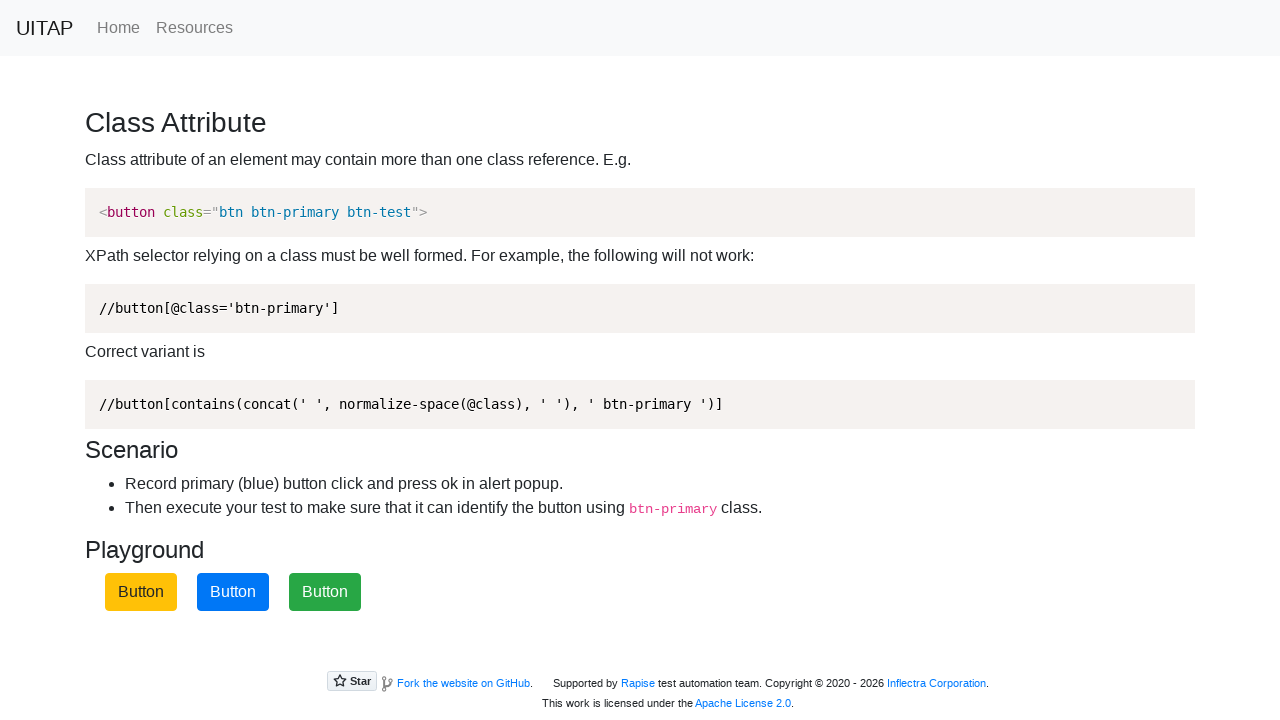

Set up one-time dialog handler to accept alert
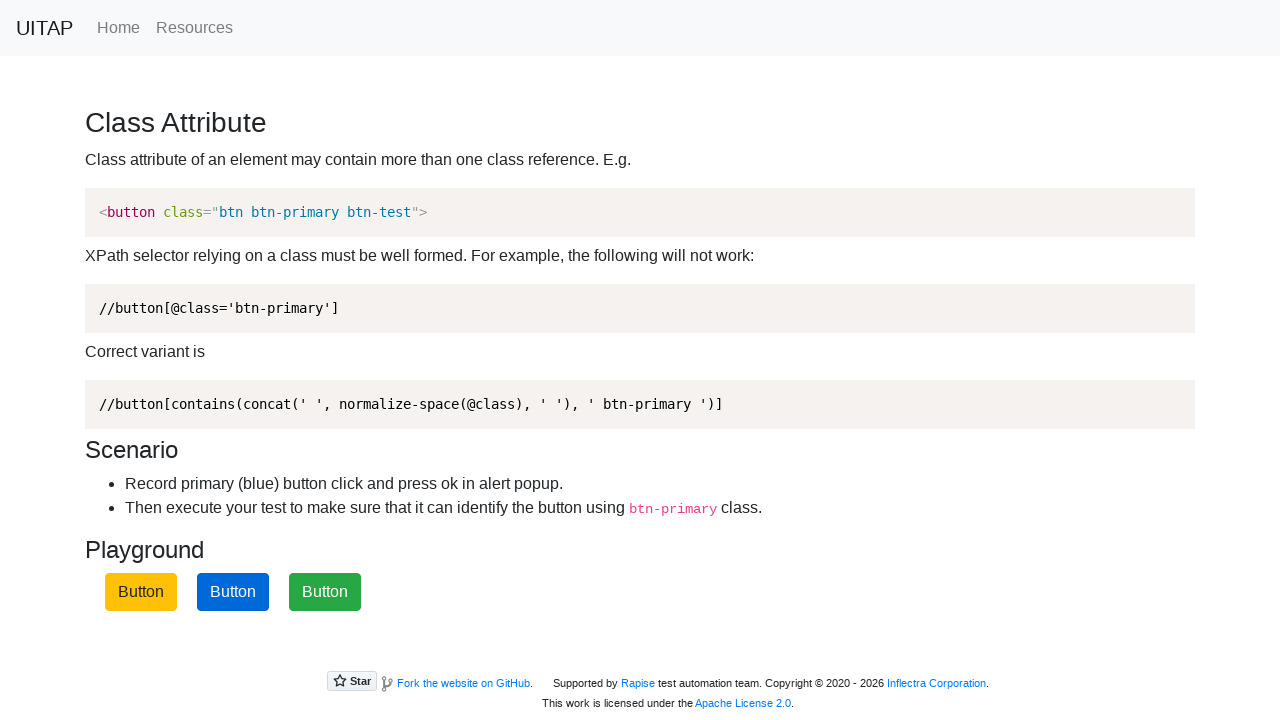

Clicked the blue button (iteration 3 of 3) at (233, 592) on .btn-primary
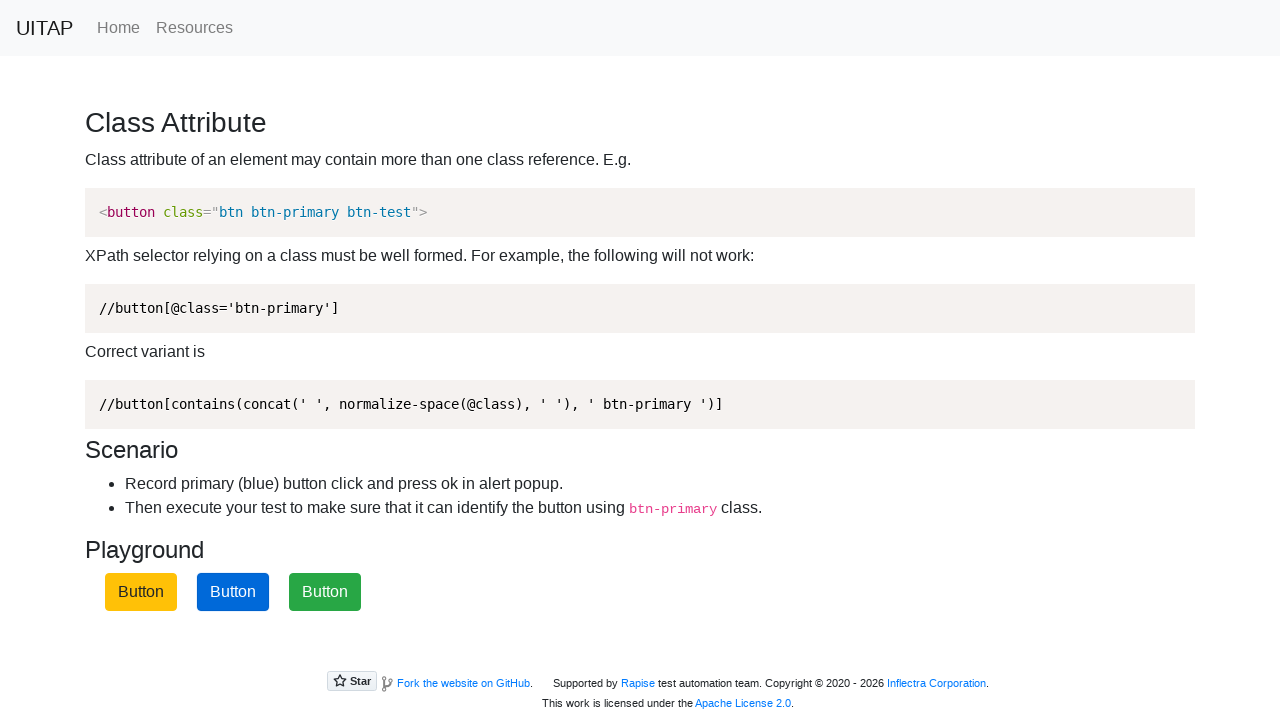

Waited 500ms for alert processing
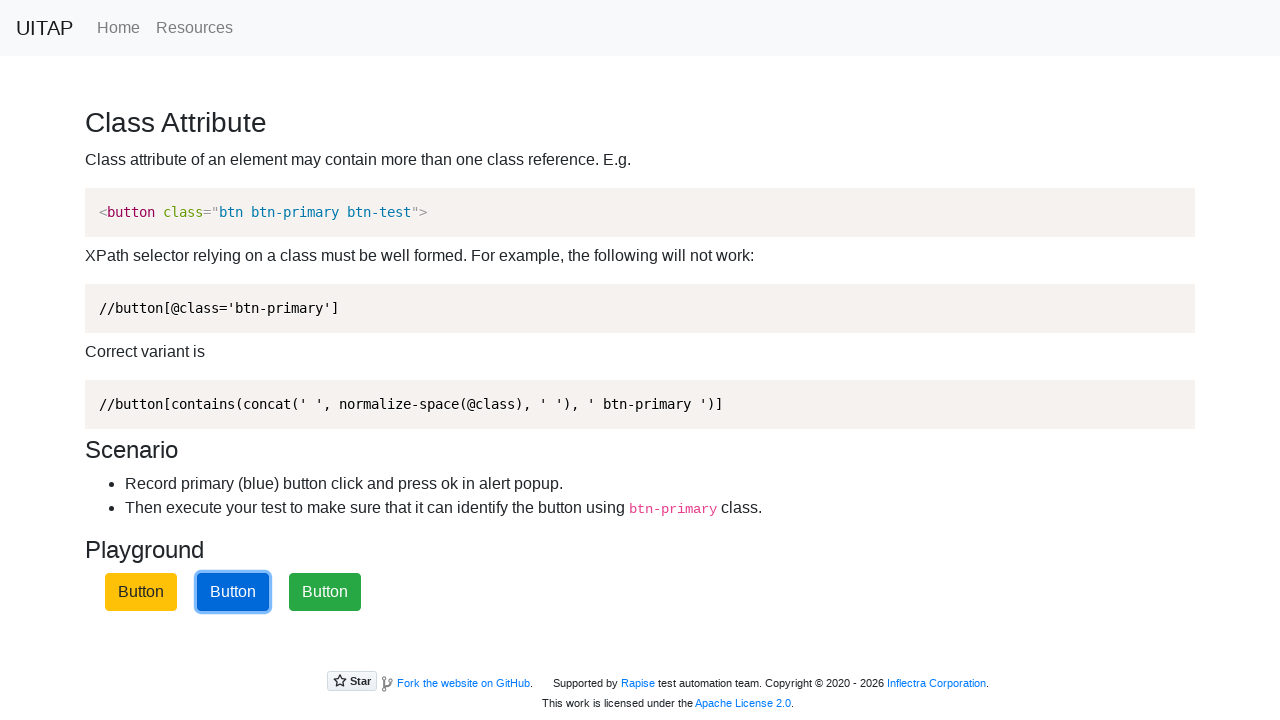

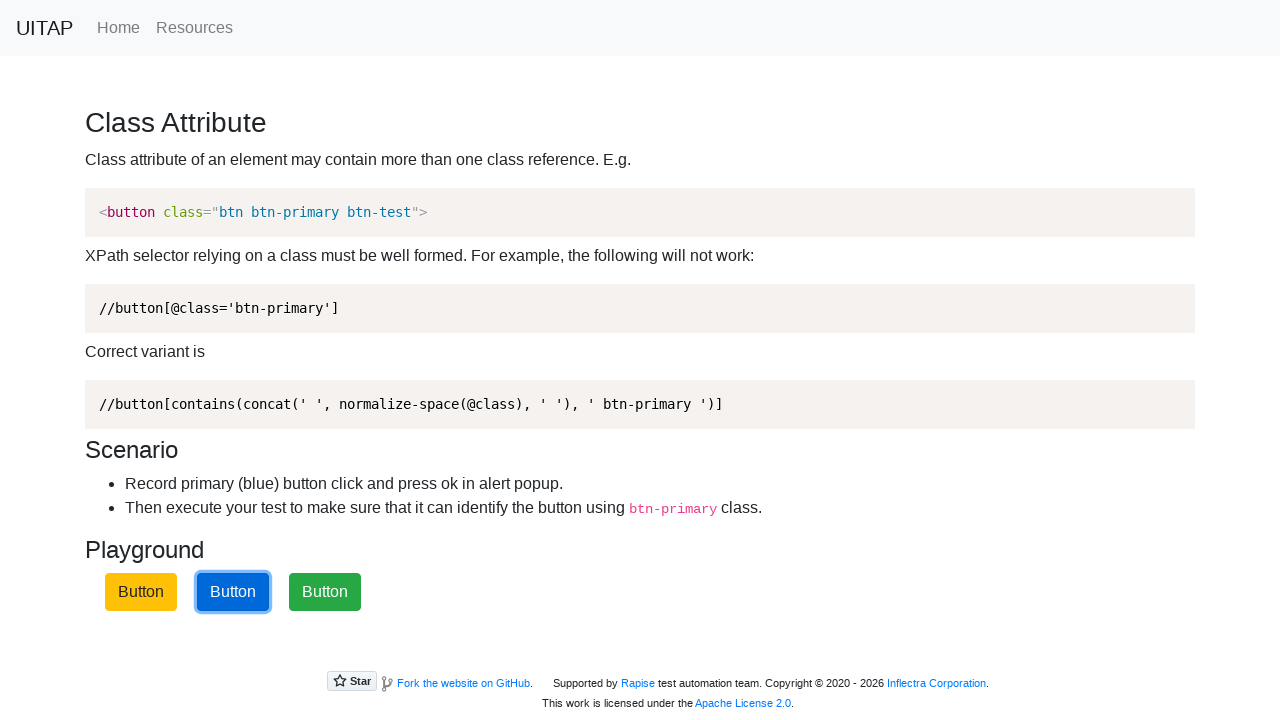